Tests JavaScript prompt alert functionality by clicking a button to trigger a prompt, entering text, accepting the alert, and verifying the entered text is displayed in the result message.

Starting URL: https://testcenter.techproeducation.com/index.php?page=javascript-alerts

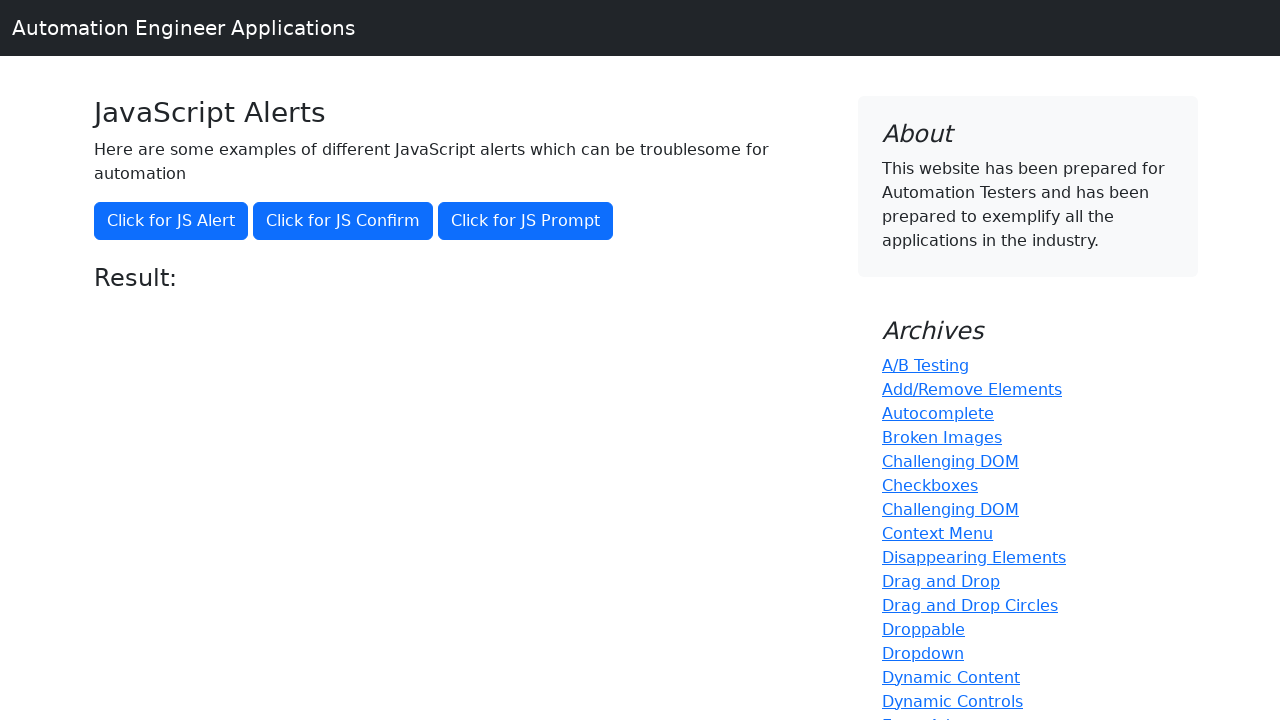

Clicked button to trigger JavaScript prompt alert at (526, 221) on xpath=//button[@onclick='jsPrompt()']
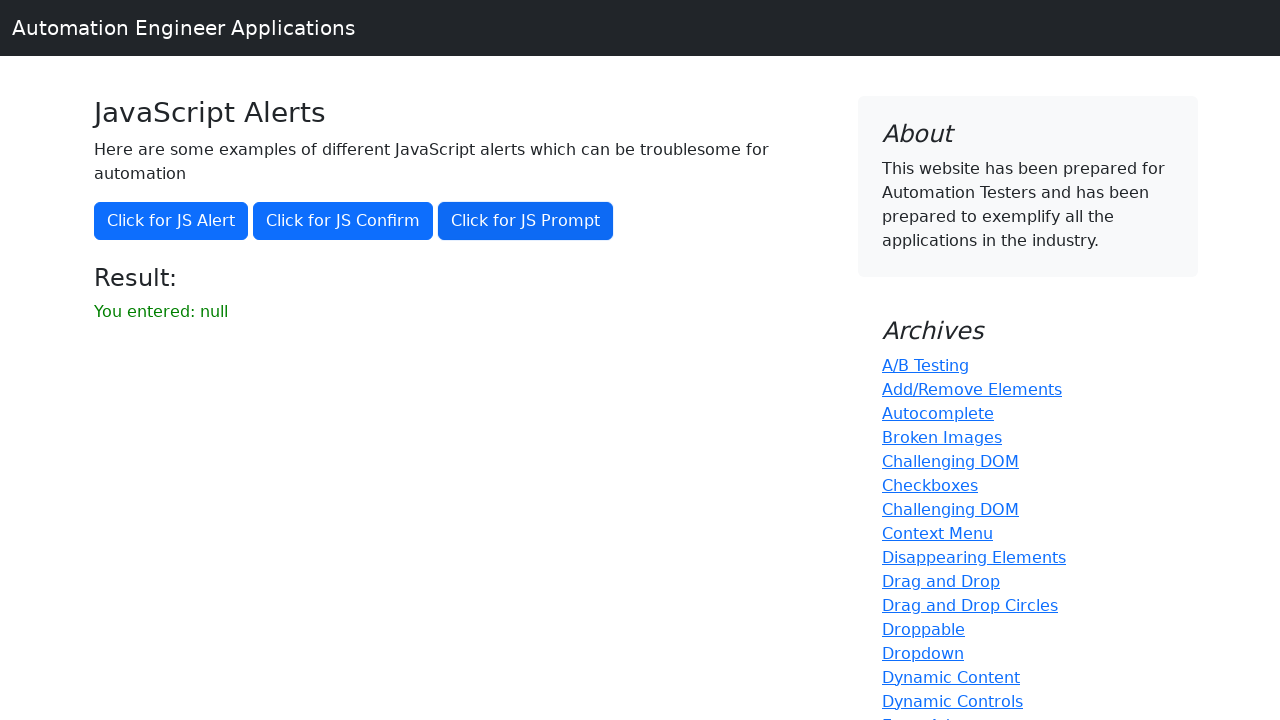

Set up dialog handler to accept prompt with 'Ahmet'
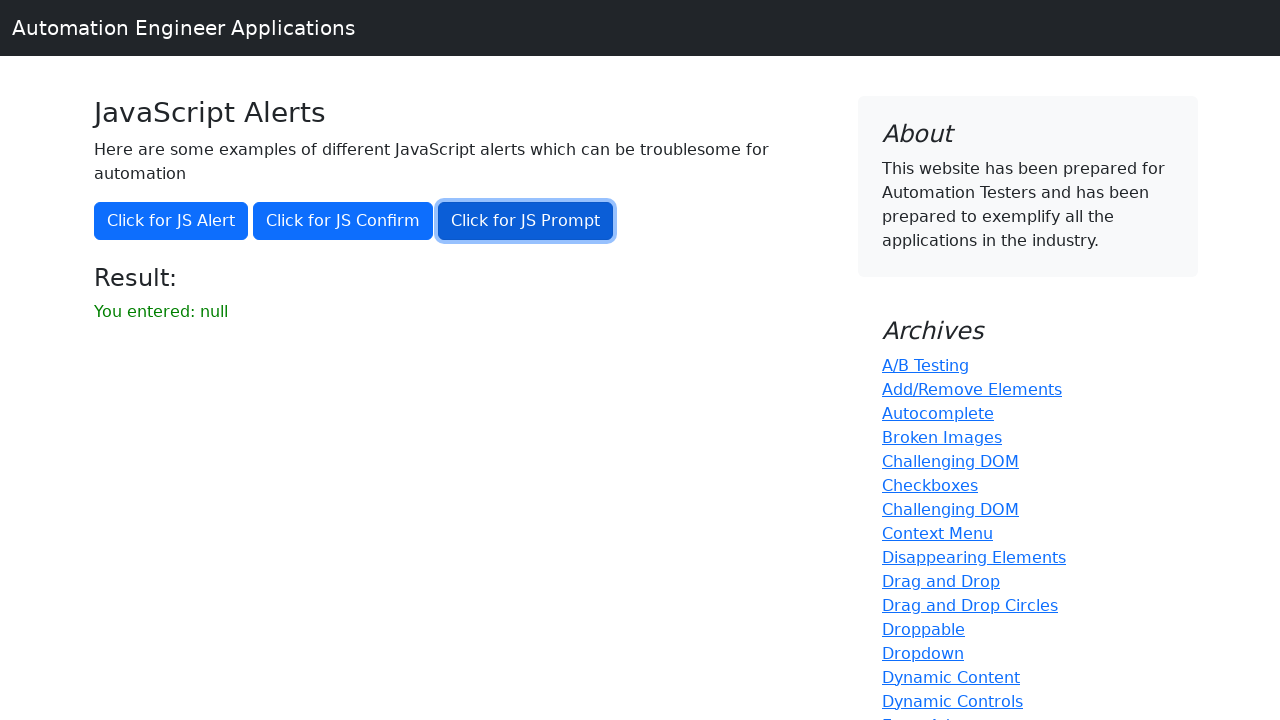

Clicked button again to trigger prompt dialog with handler active at (526, 221) on xpath=//button[@onclick='jsPrompt()']
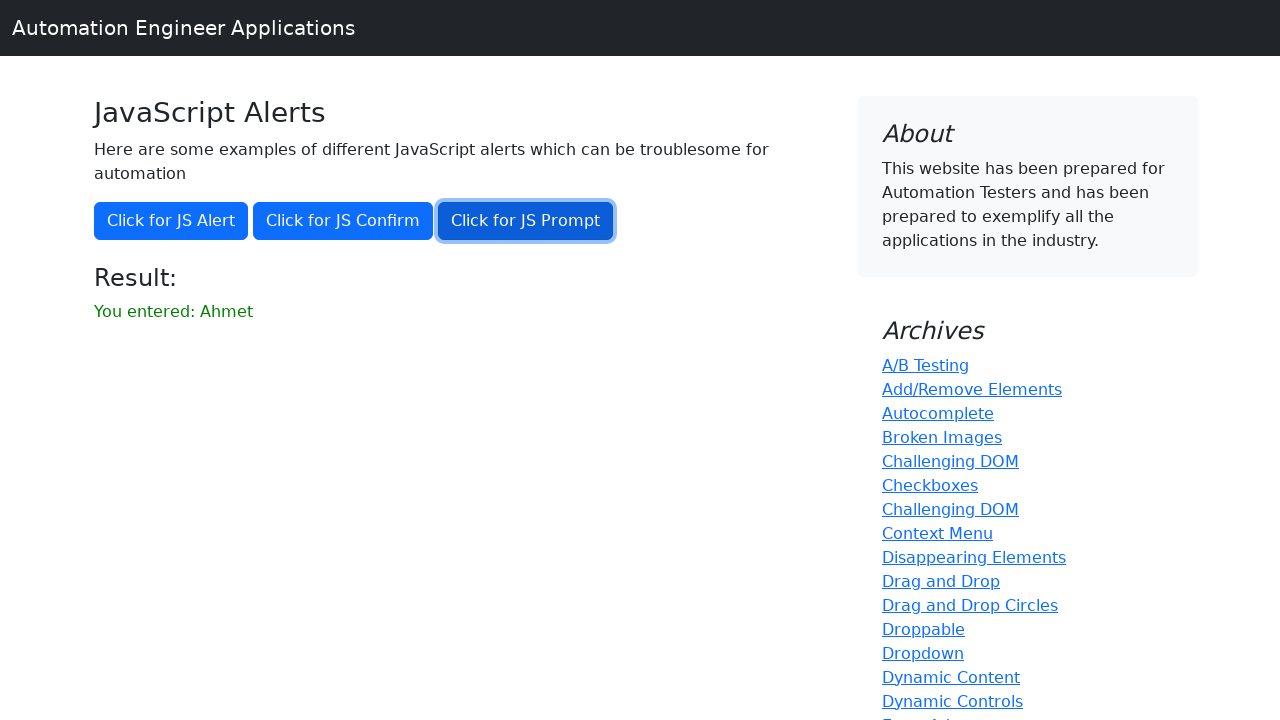

Waited for result element to appear
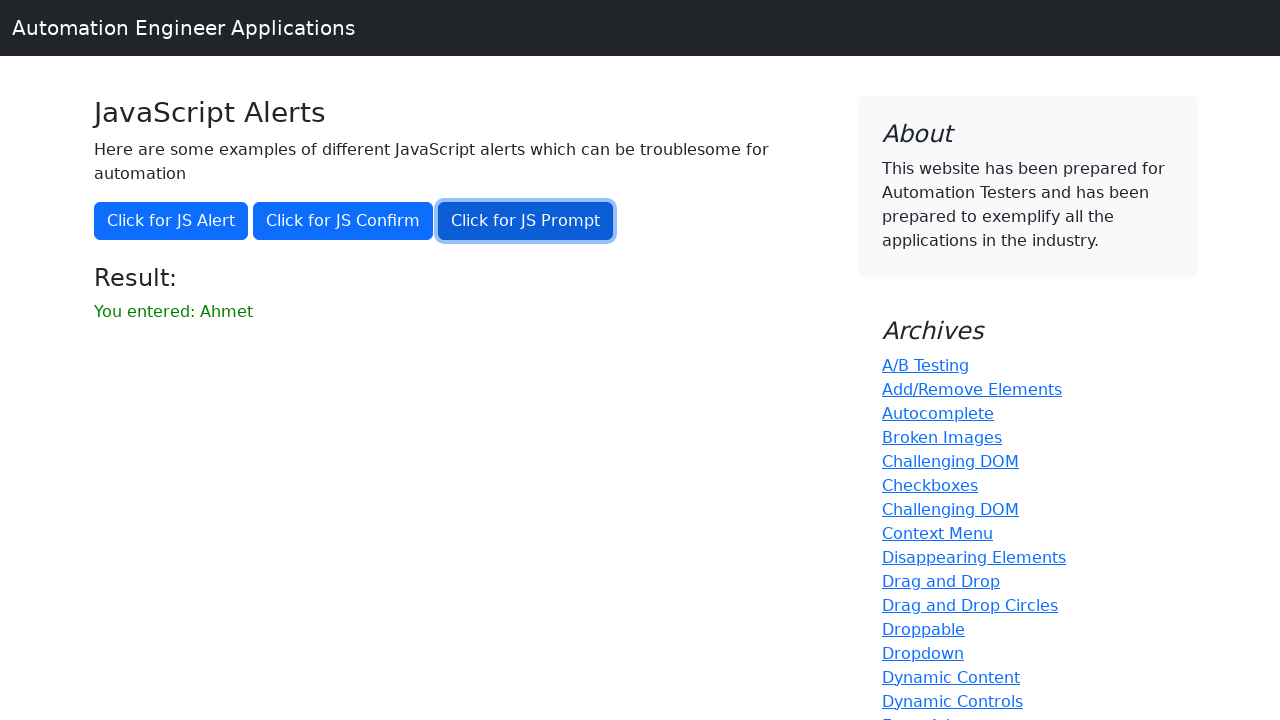

Retrieved result text content
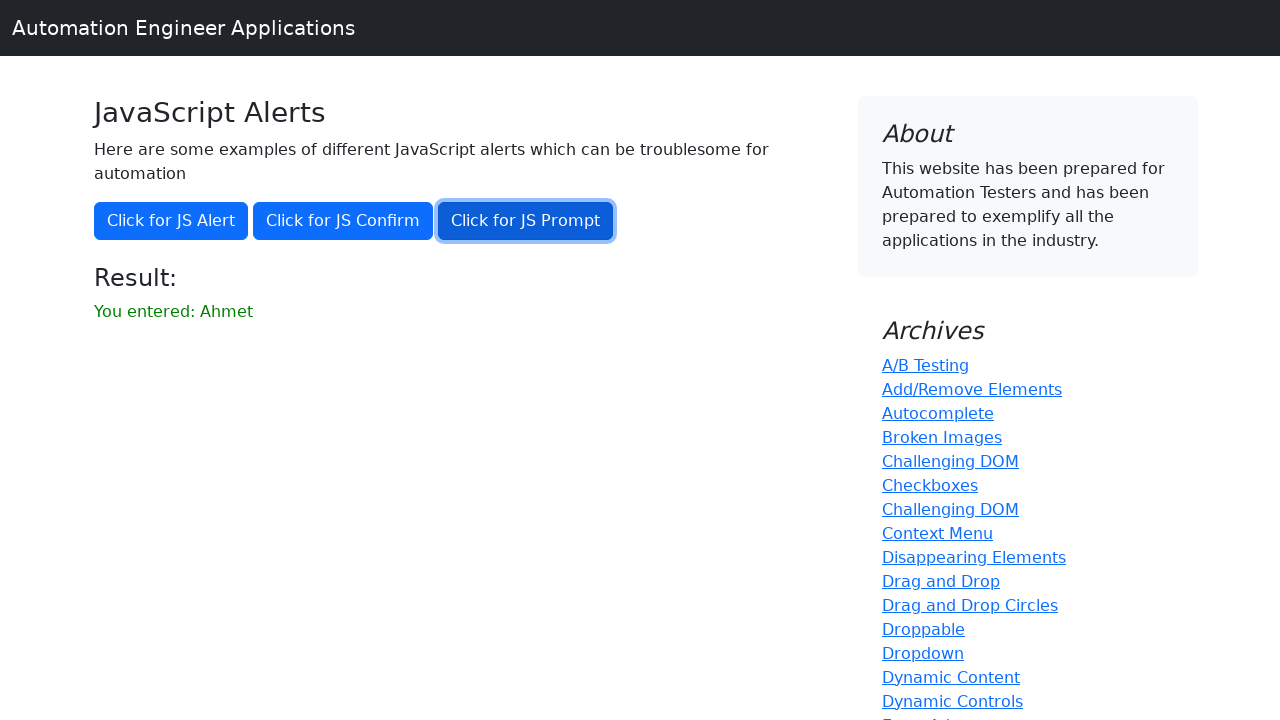

Verified 'Ahmet' is present in result message
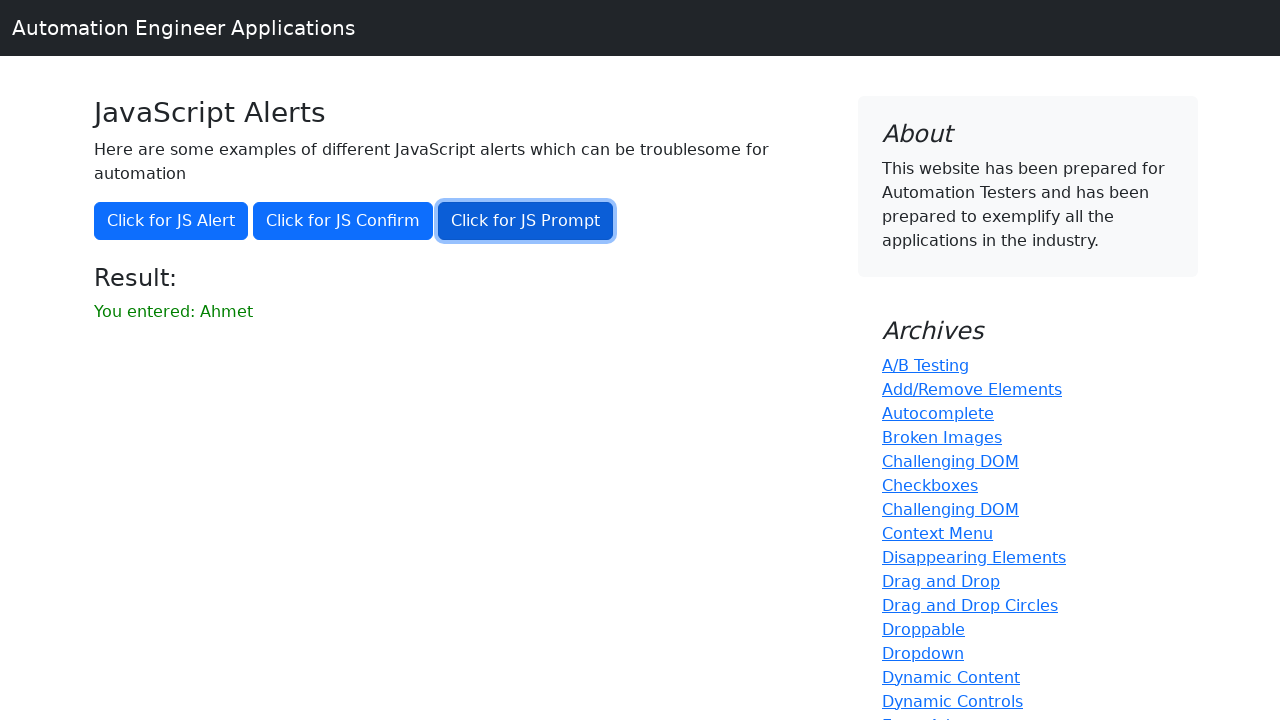

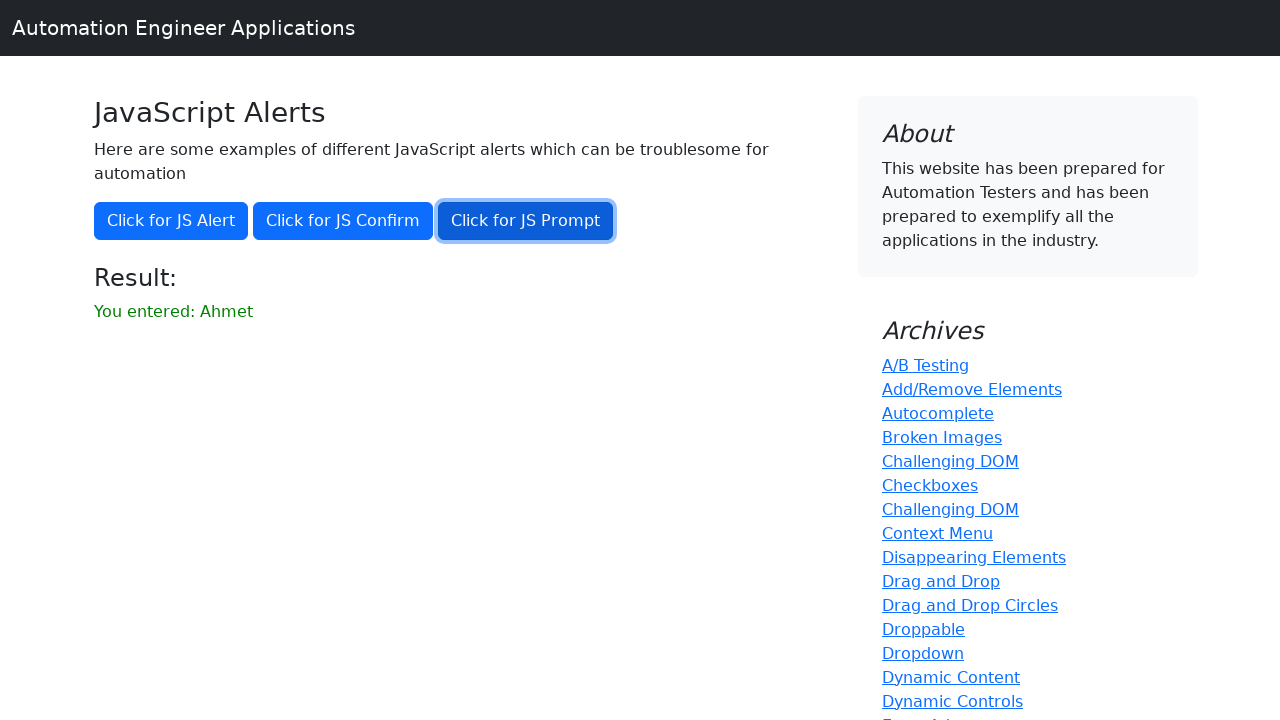